Tests adding a todo item to a todo application by entering text and pressing Enter

Starting URL: https://lambdatest.github.io/sample-todo-app

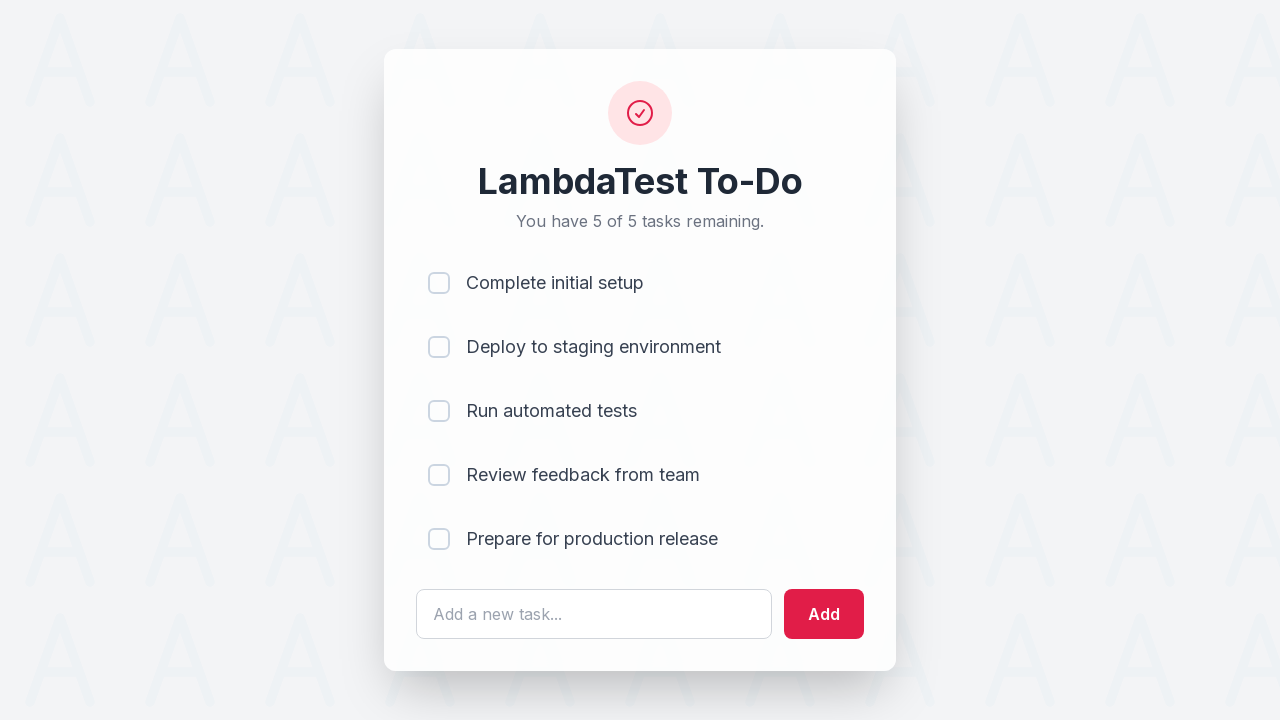

Filled todo input field with 'Learn Cypress for E2E Testing' on #sampletodotext
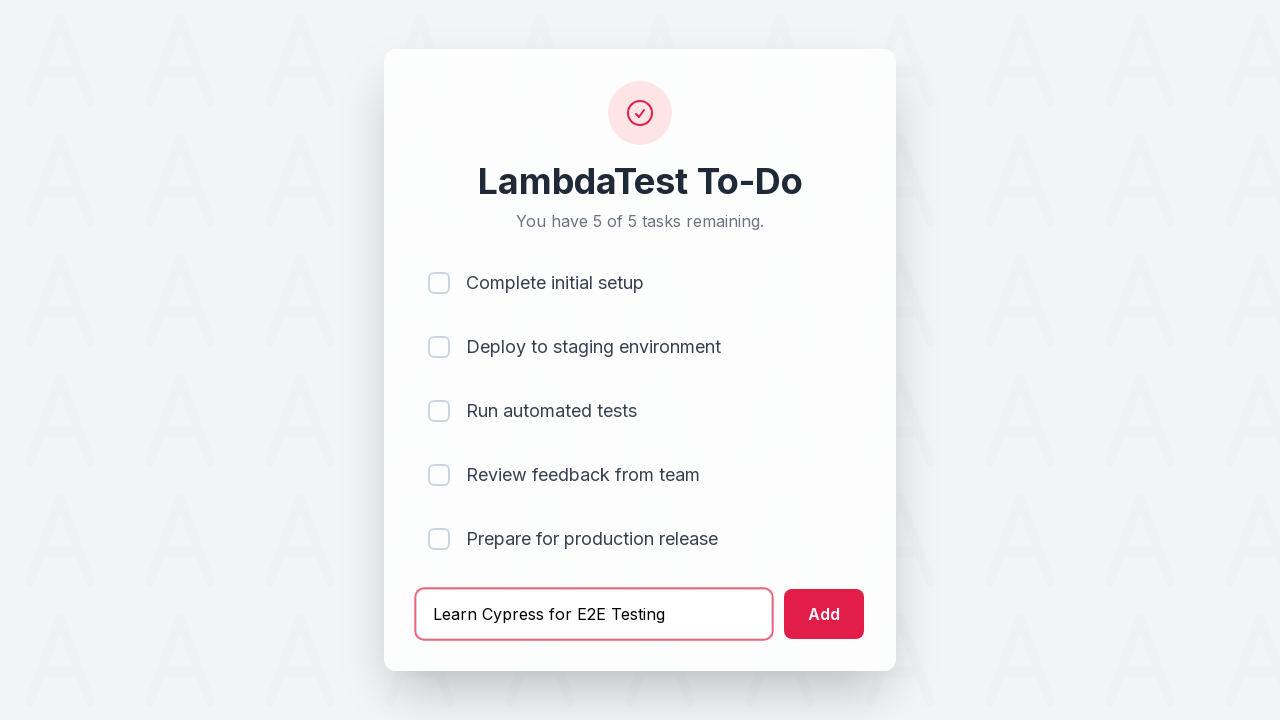

Pressed Enter to submit the new todo item on #sampletodotext
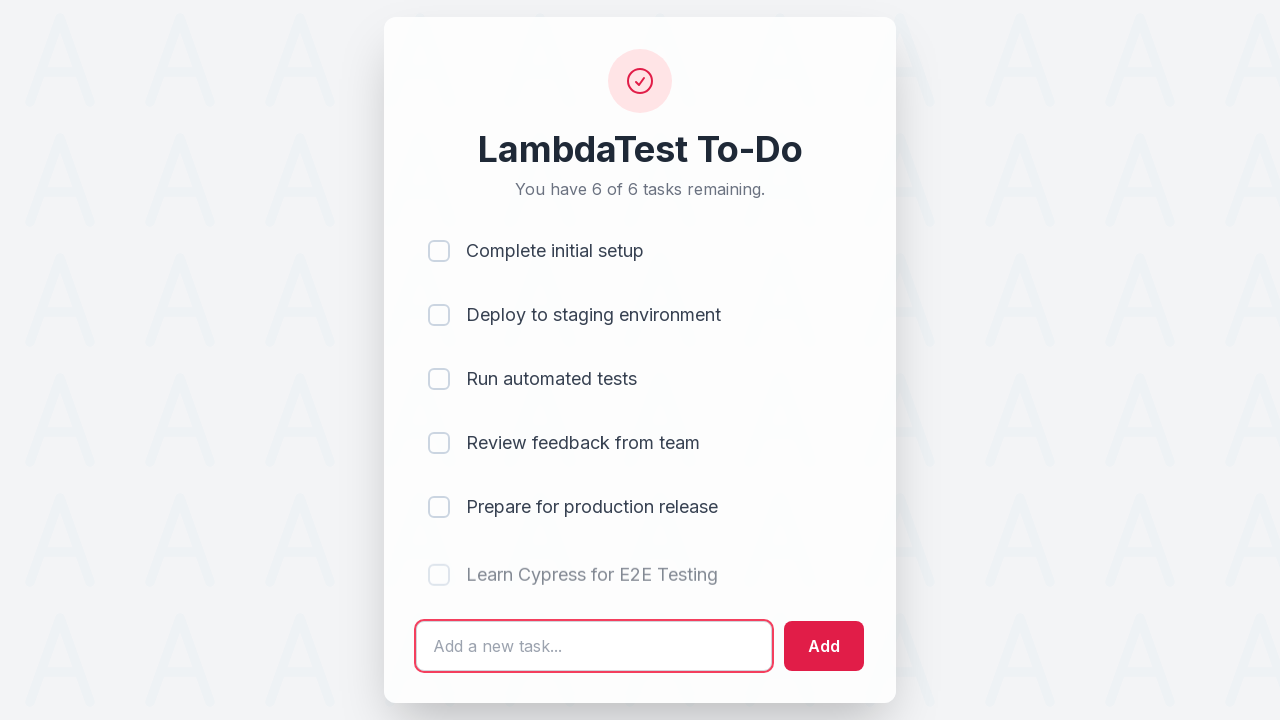

Verified that the new todo item appeared in the list
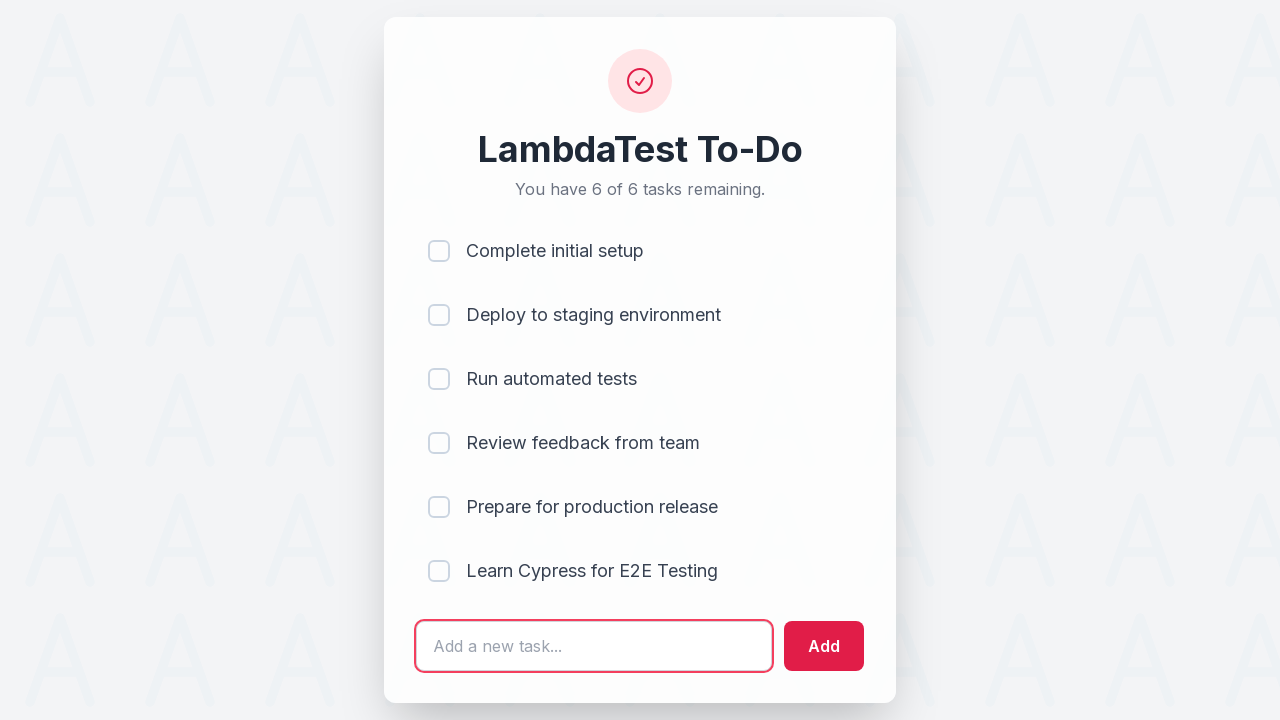

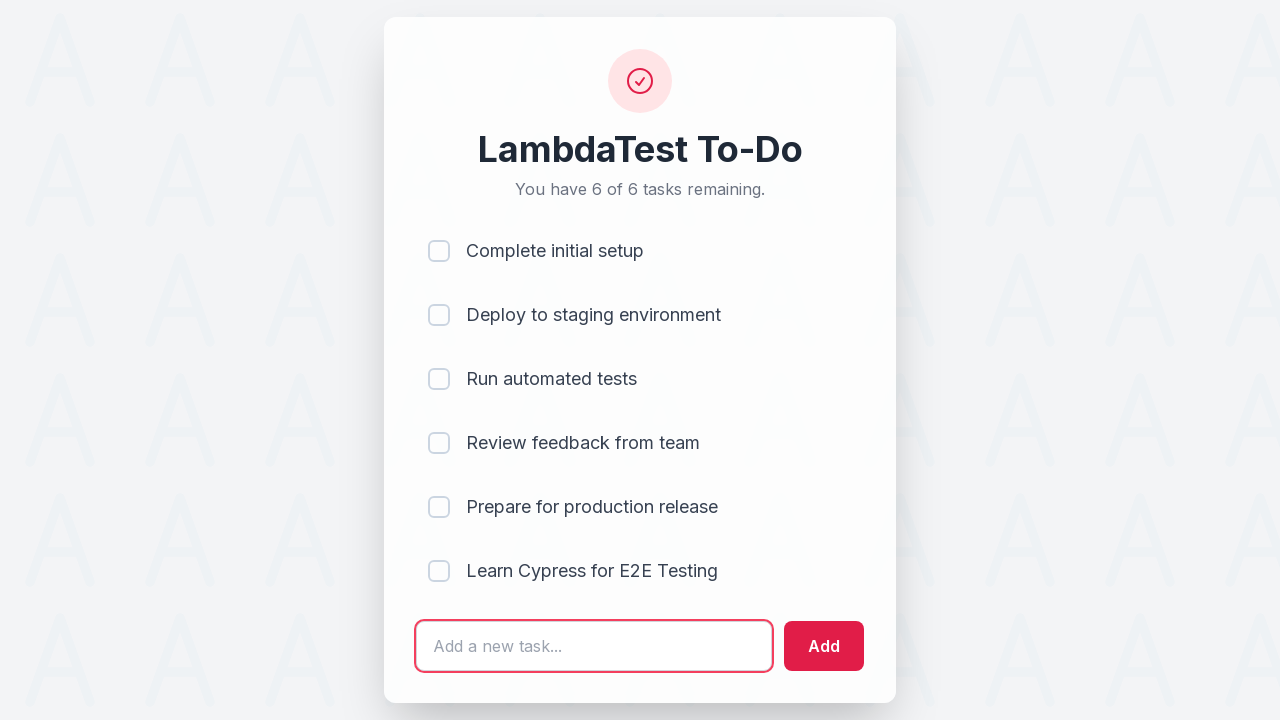